Tests clicking a blue button with the btn-primary class on the UI Testing Playground class attribute challenge page

Starting URL: http://uitestingplayground.com/classattr

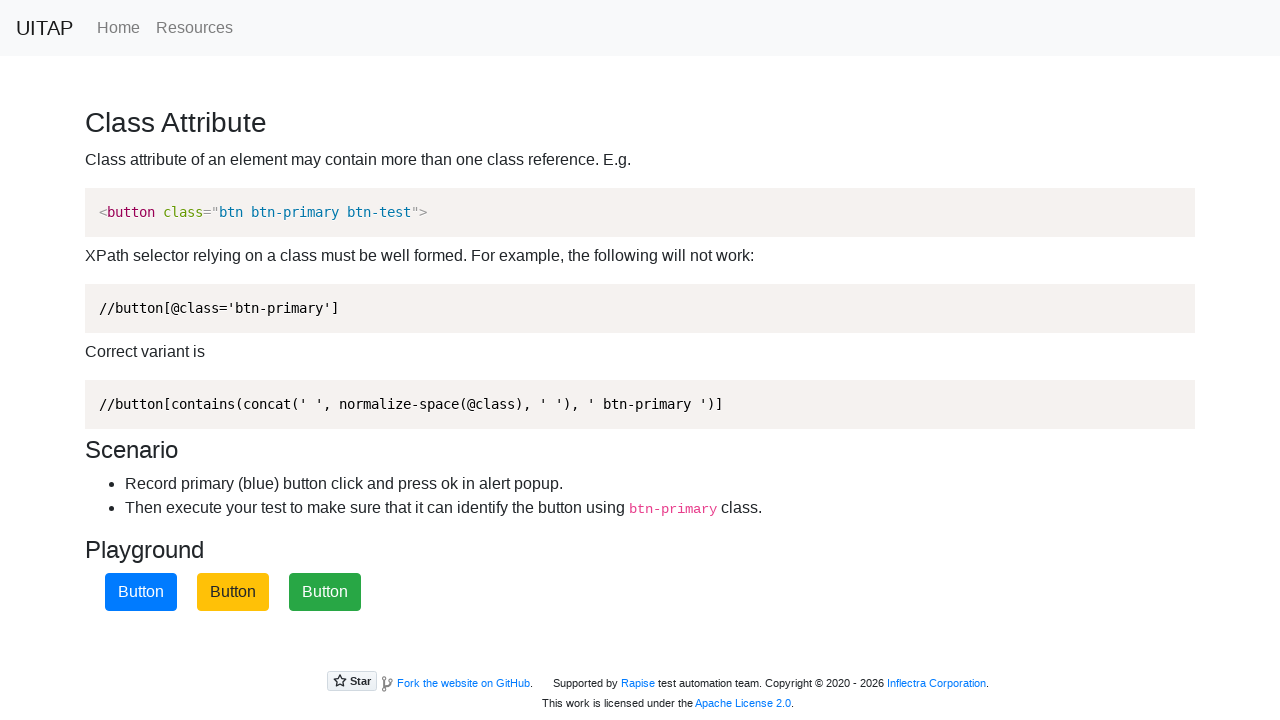

Navigated to UI Testing Playground class attribute challenge page
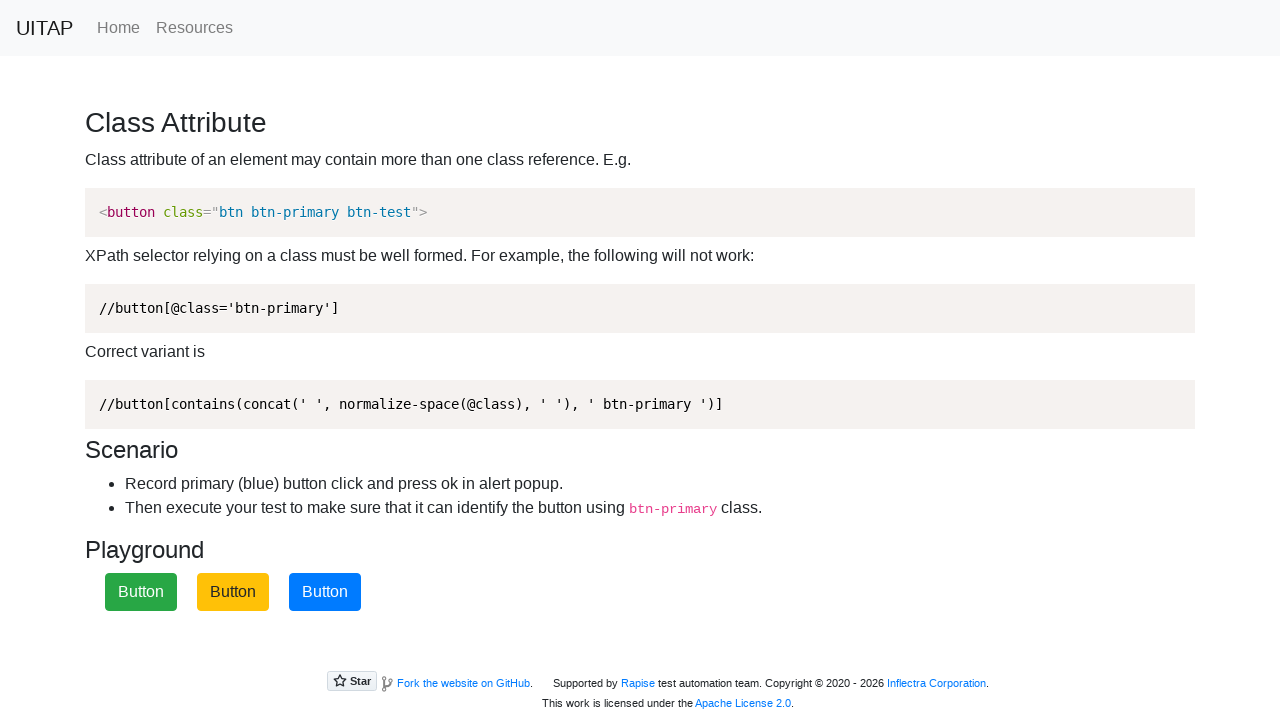

Clicked the blue button with btn-primary class at (325, 592) on .btn-primary
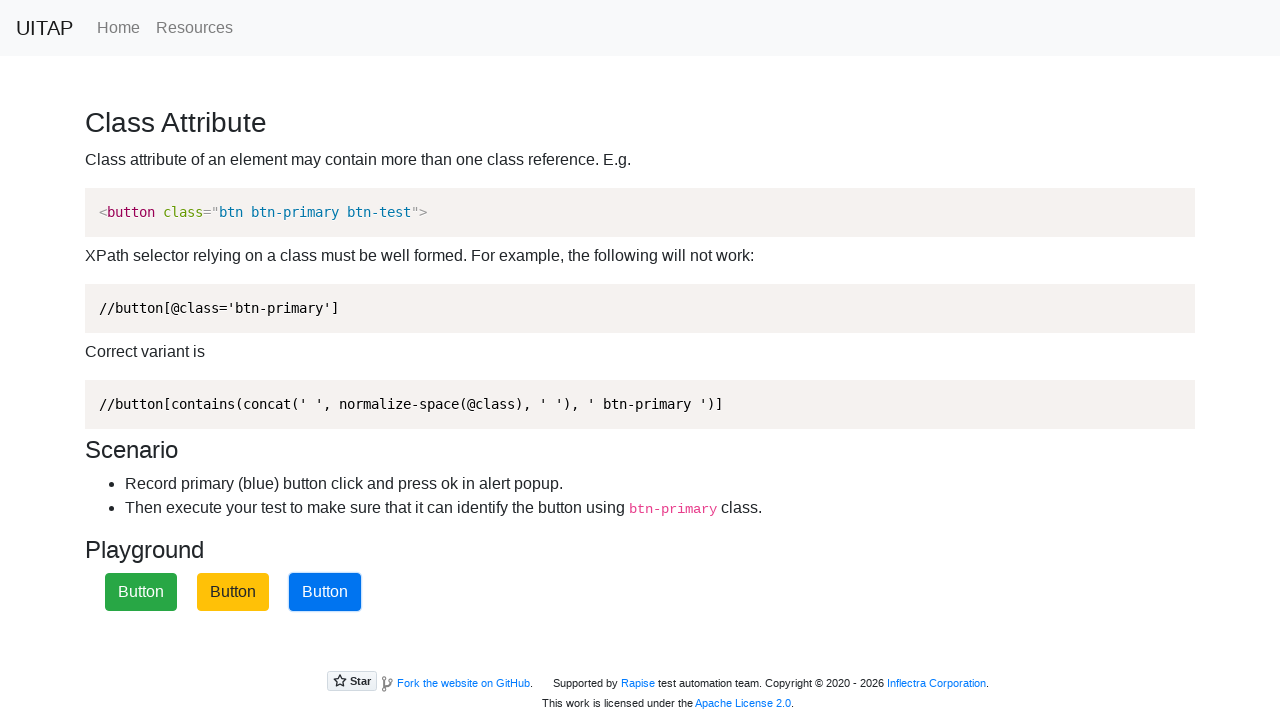

Waited 500ms for response
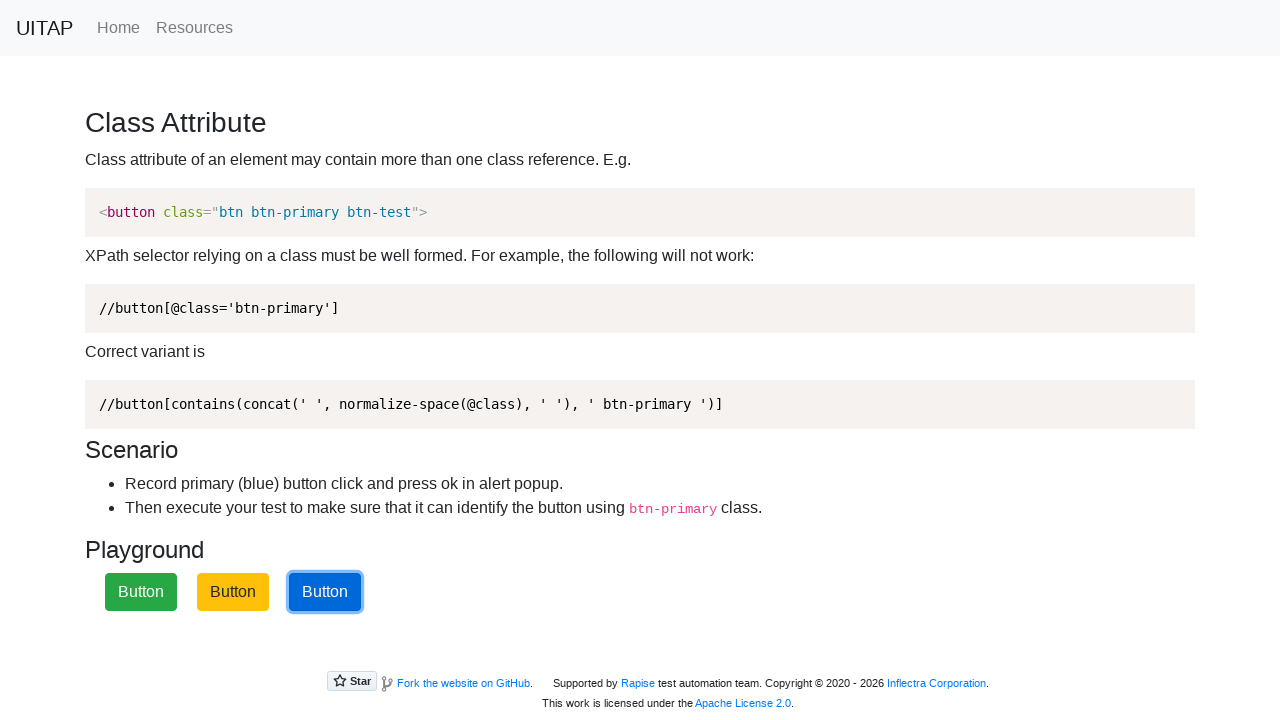

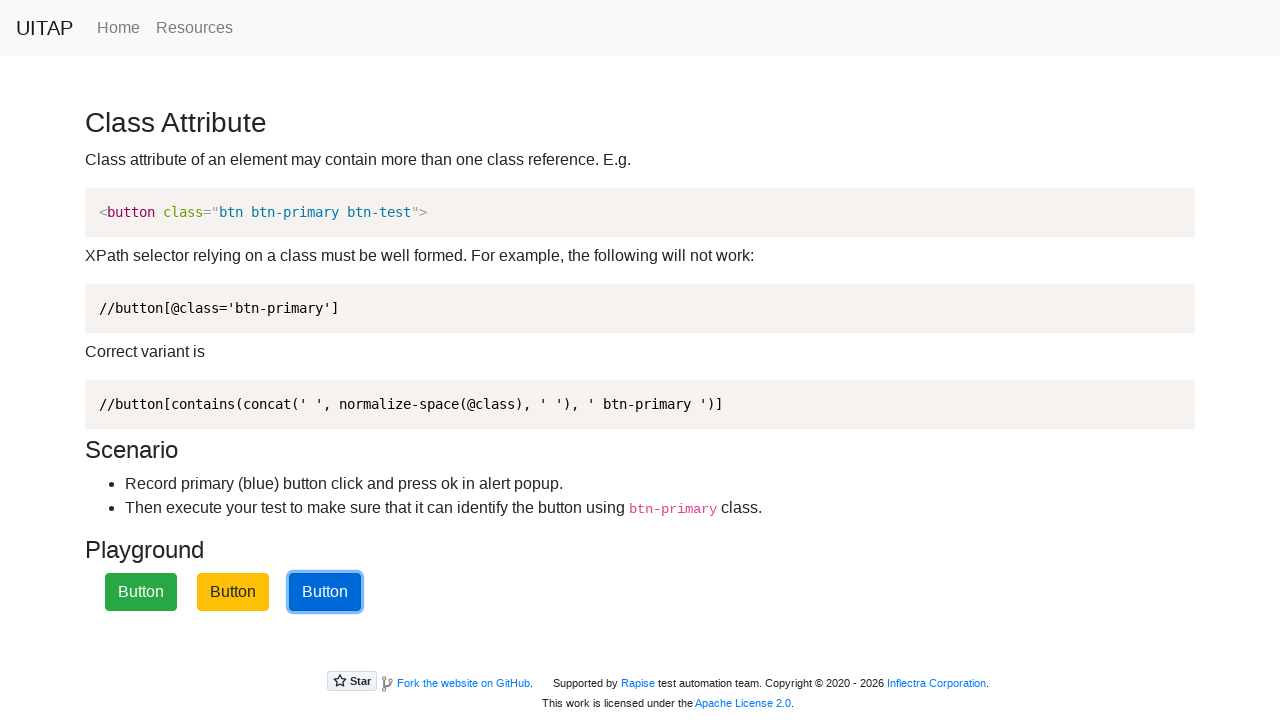